Tests adding a product to cart on an e-commerce practice site by finding a product containing "Cucumber" in its name and clicking the ADD TO CART button.

Starting URL: https://rahulshettyacademy.com/seleniumPractise/

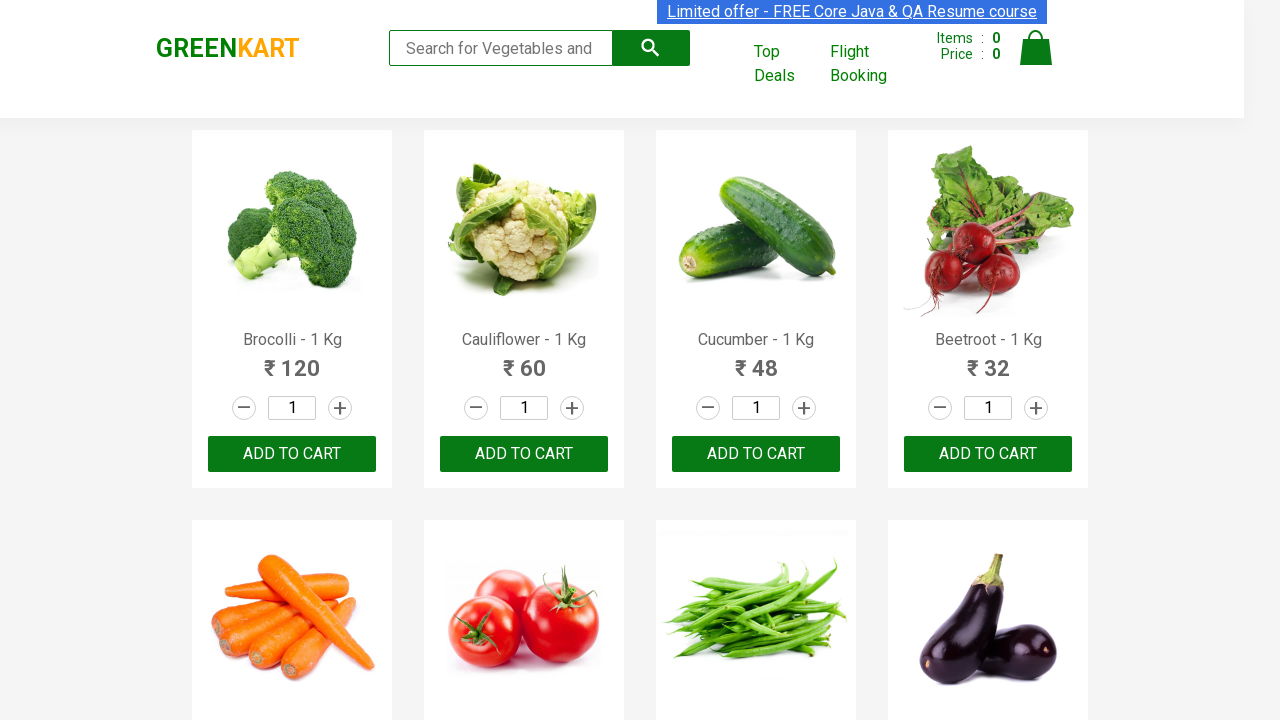

Waited for product names to load on the page
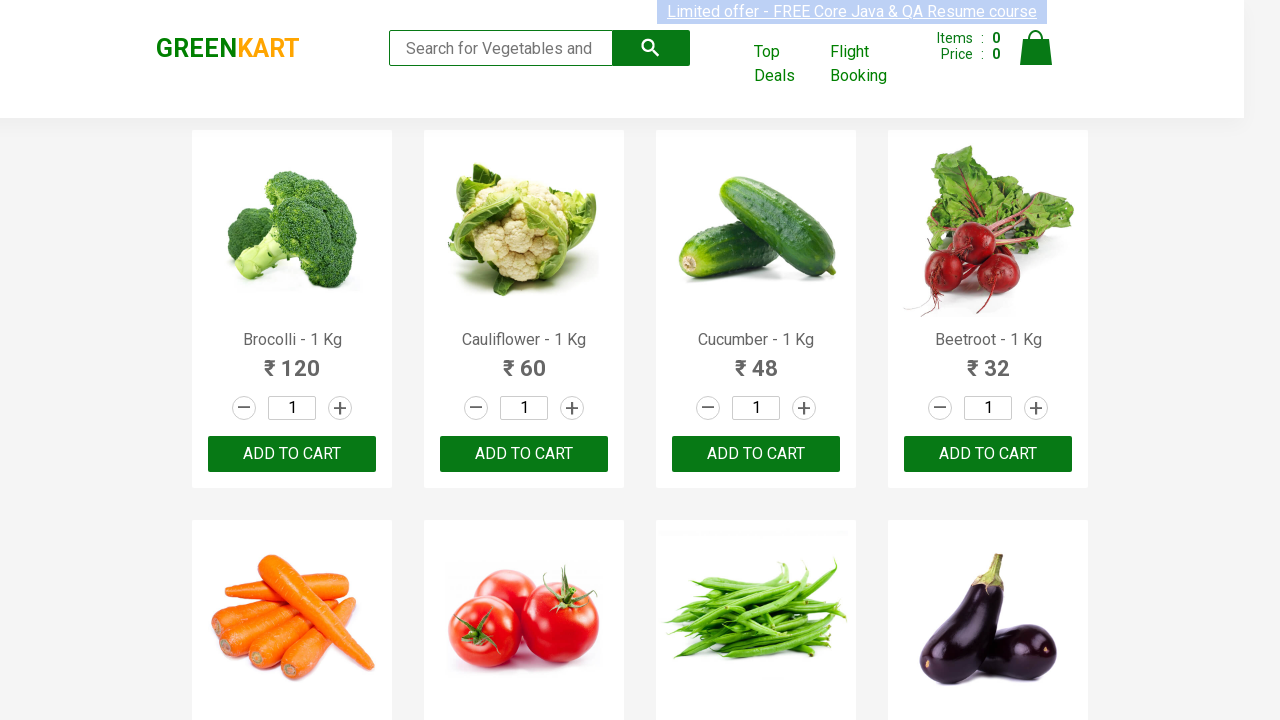

Retrieved all product name elements from the page
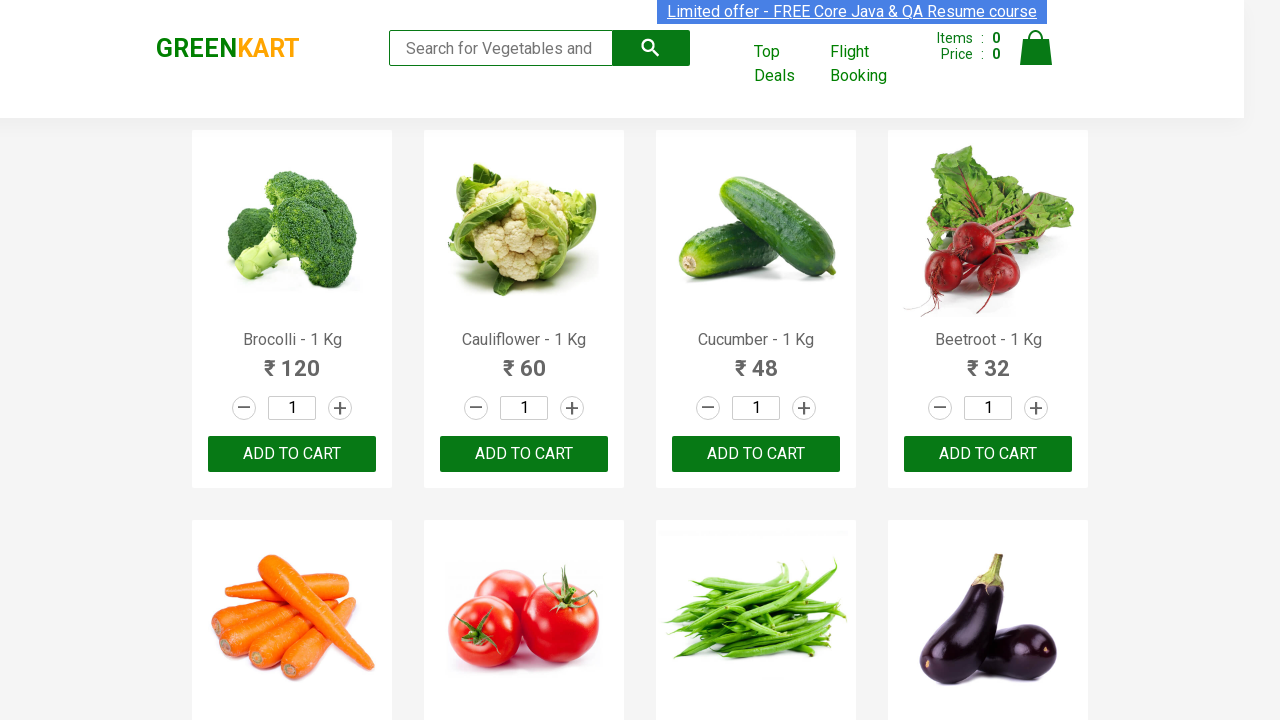

Checked product 1: 'Brocolli - 1 Kg'
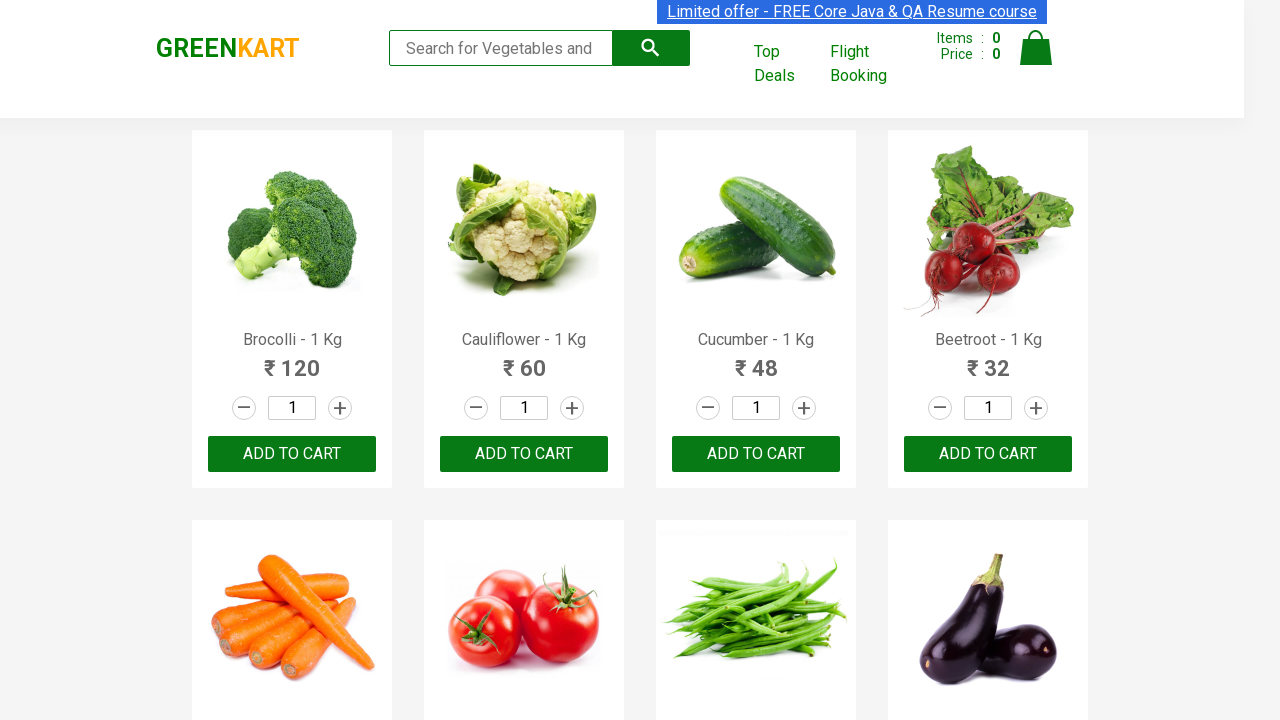

Checked product 2: 'Cauliflower - 1 Kg'
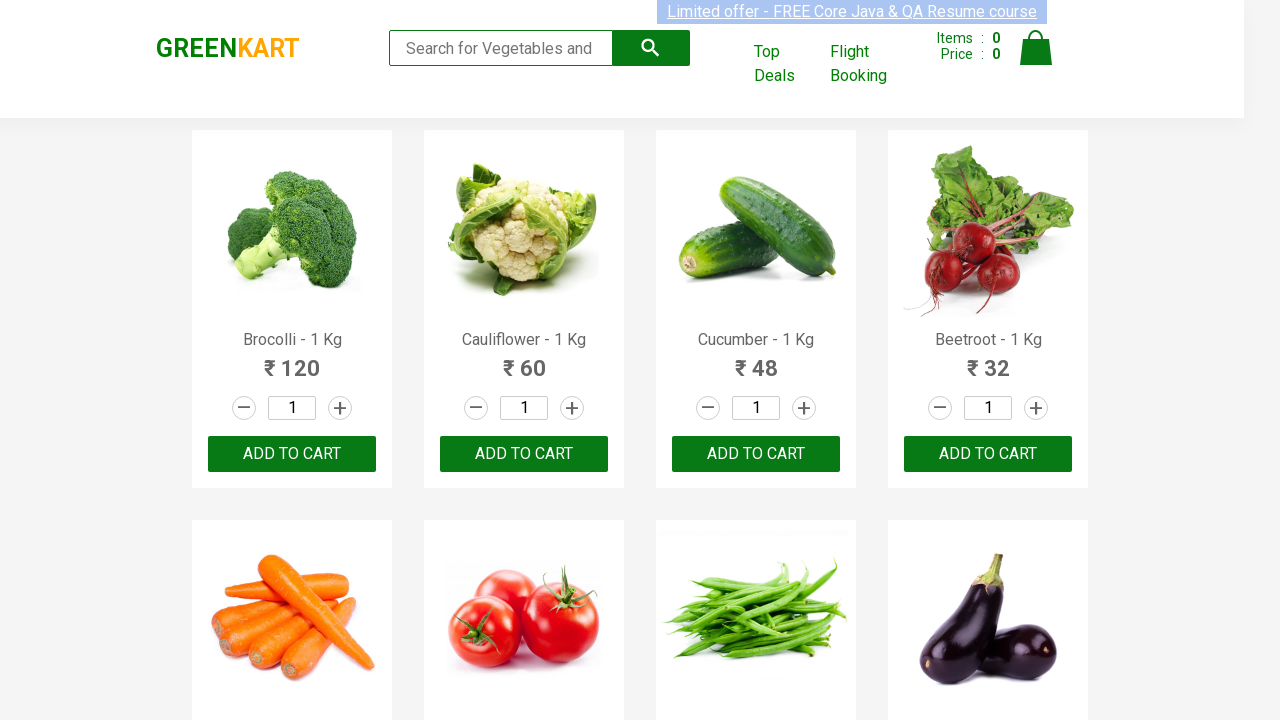

Checked product 3: 'Cucumber - 1 Kg'
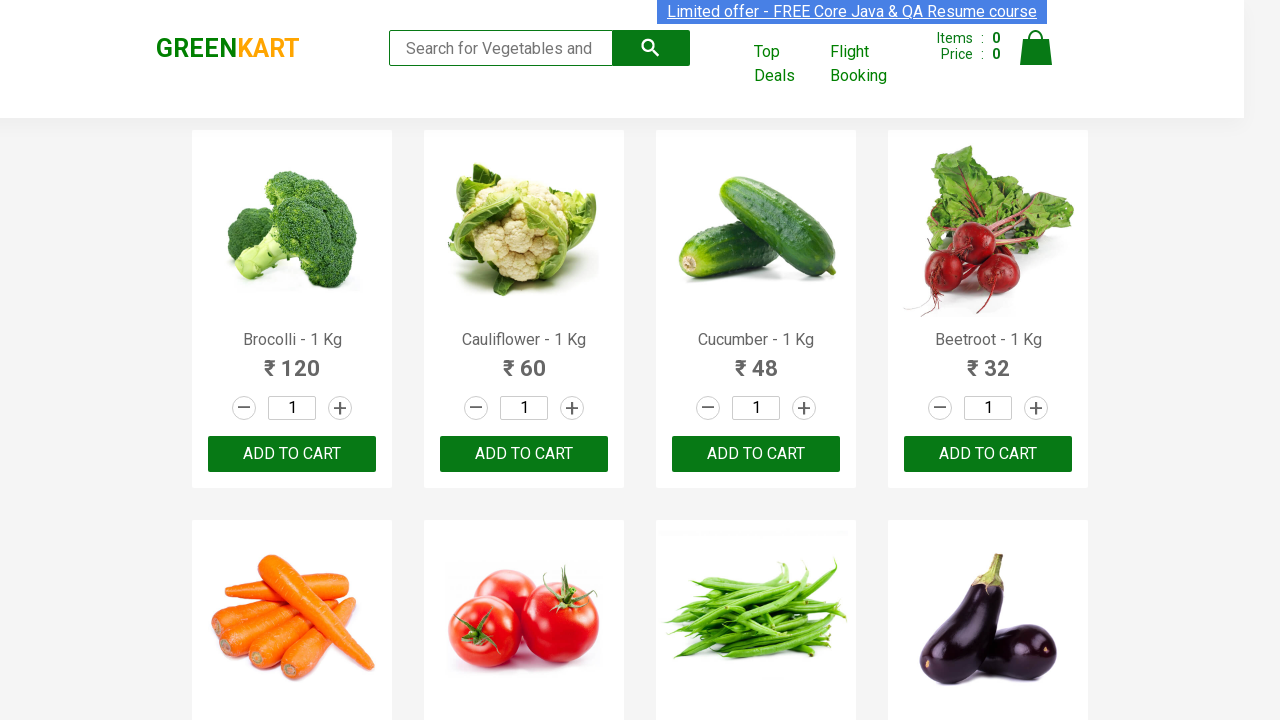

Found Cucumber product and clicked ADD TO CART button for product 3 at (756, 454) on xpath=//button[text()='ADD TO CART'] >> nth=2
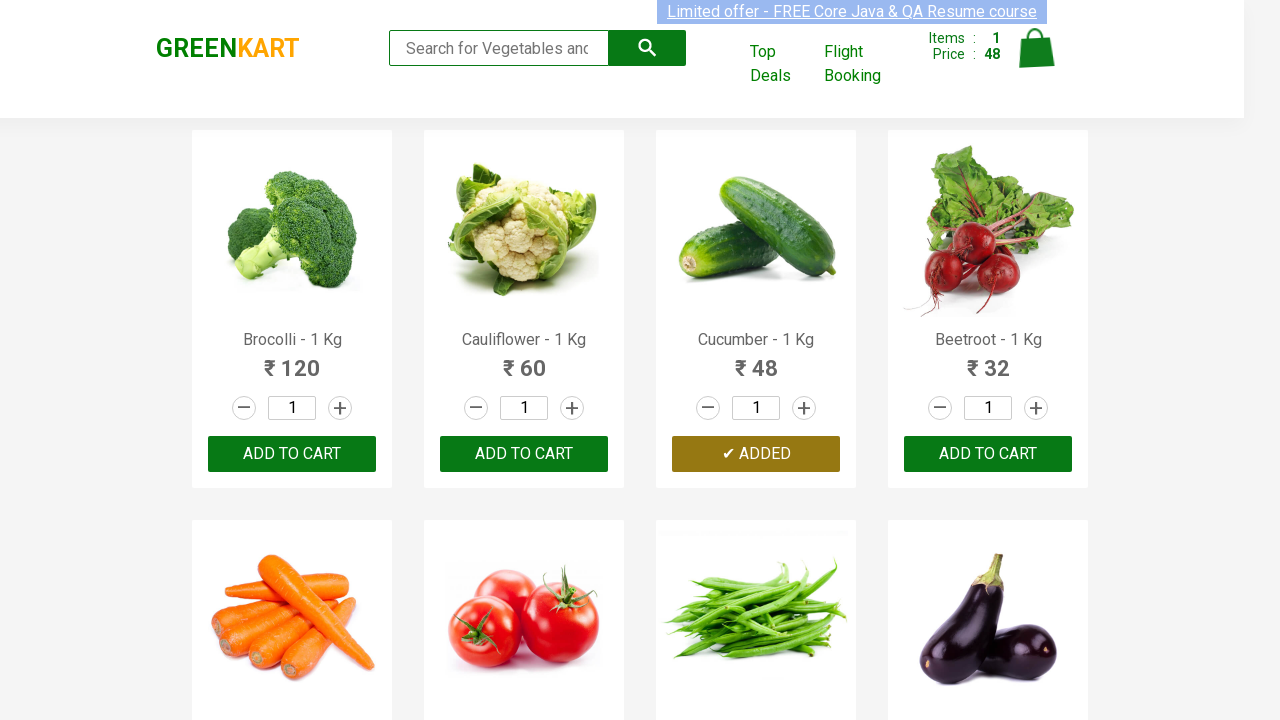

Verified cart icon updated after adding item to cart
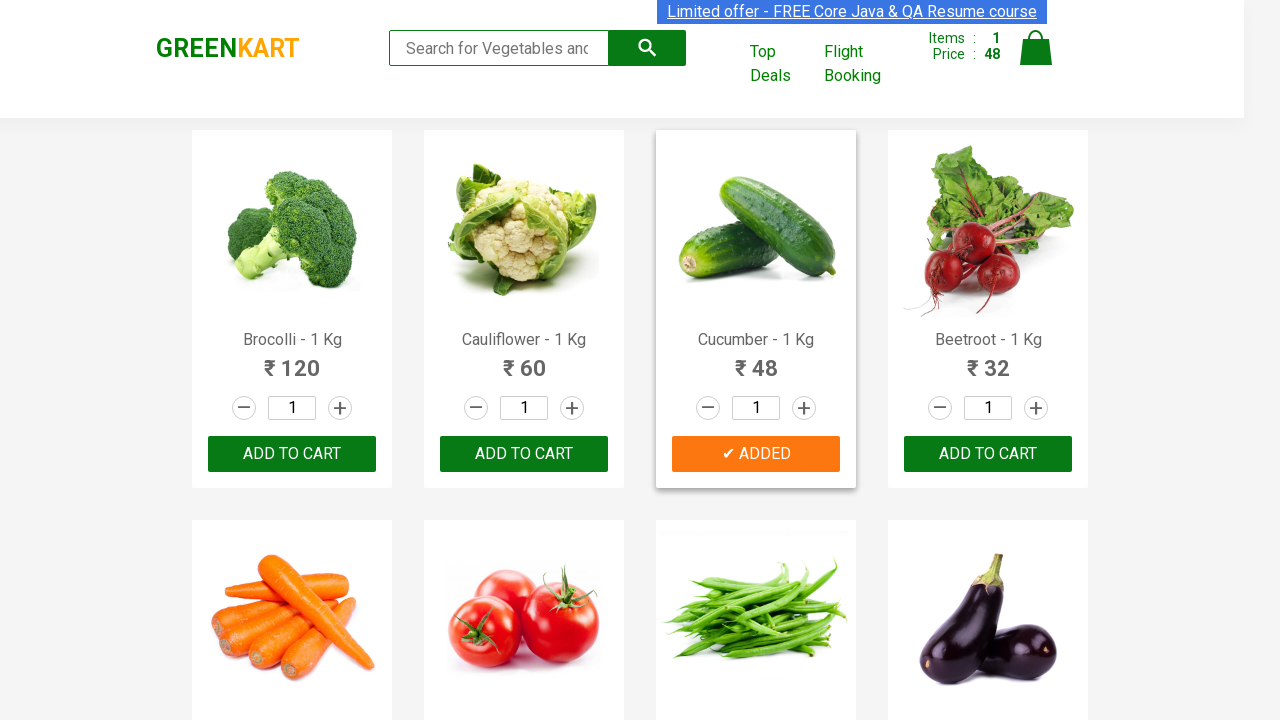

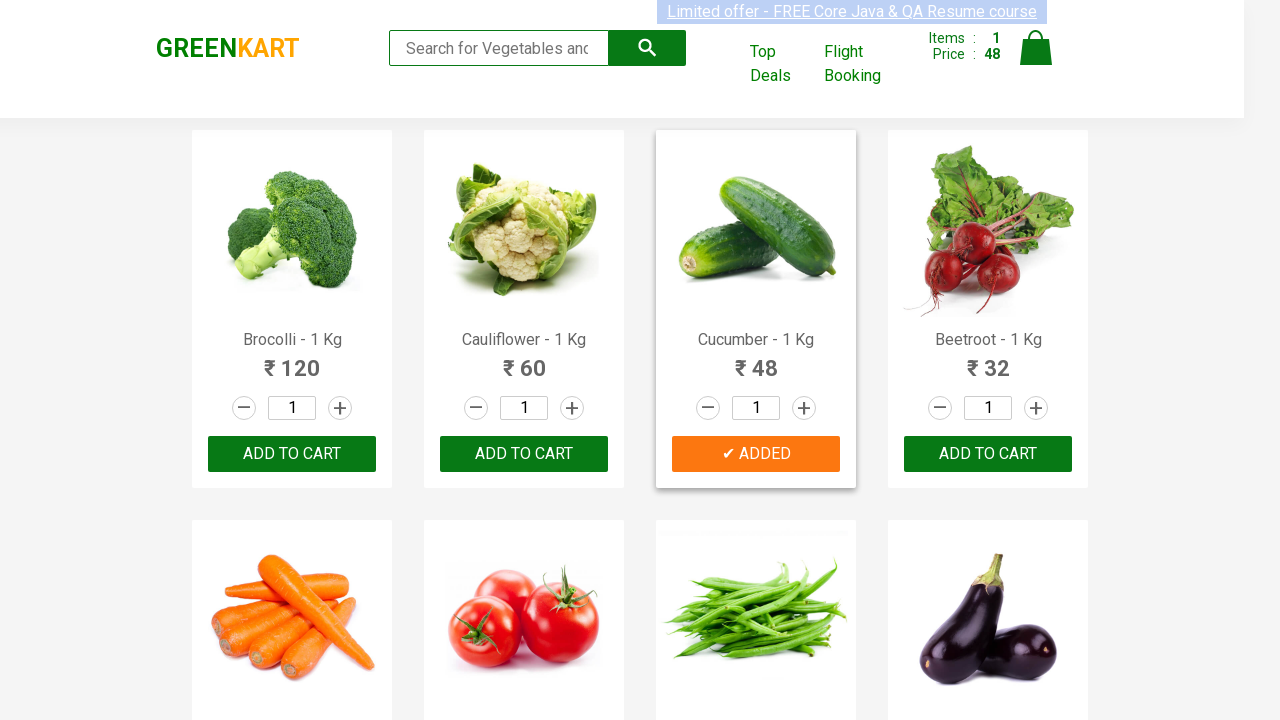